Tests handling of HTML frames by switching between different frames and filling input fields within each frame

Starting URL: https://ui.vision/demo/webtest/frames/

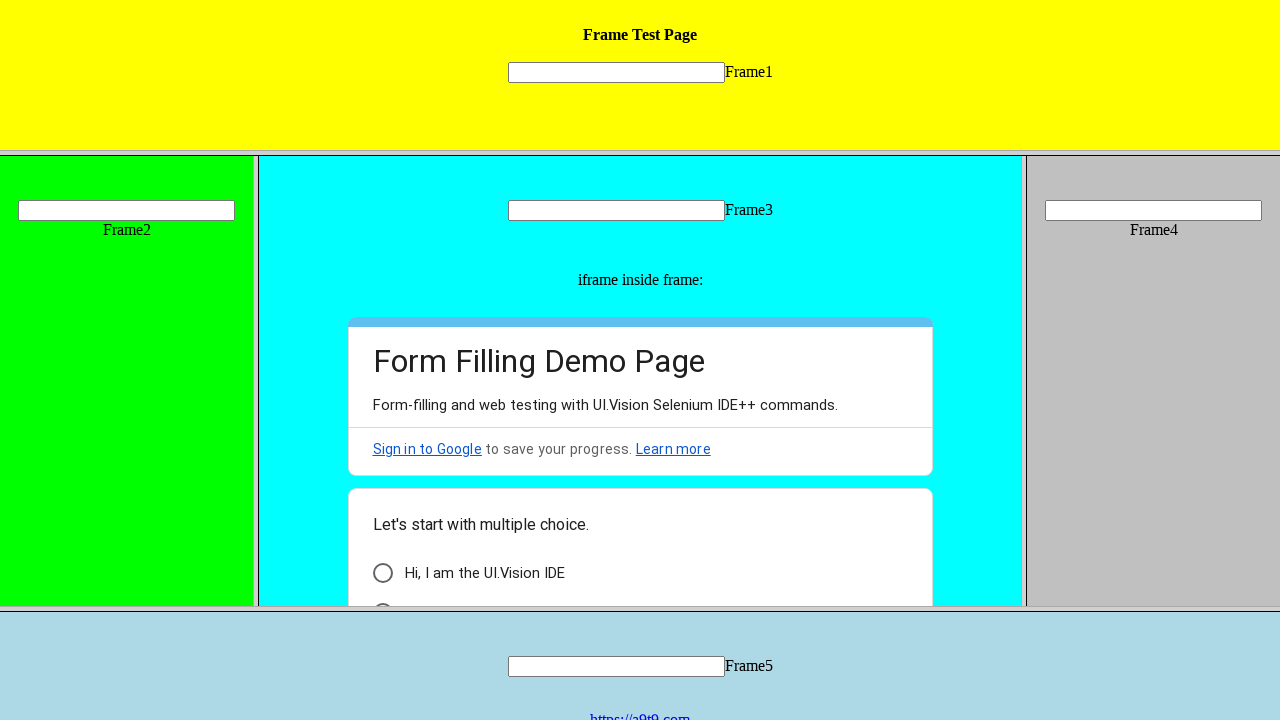

Located first frame with src='frame_1.html'
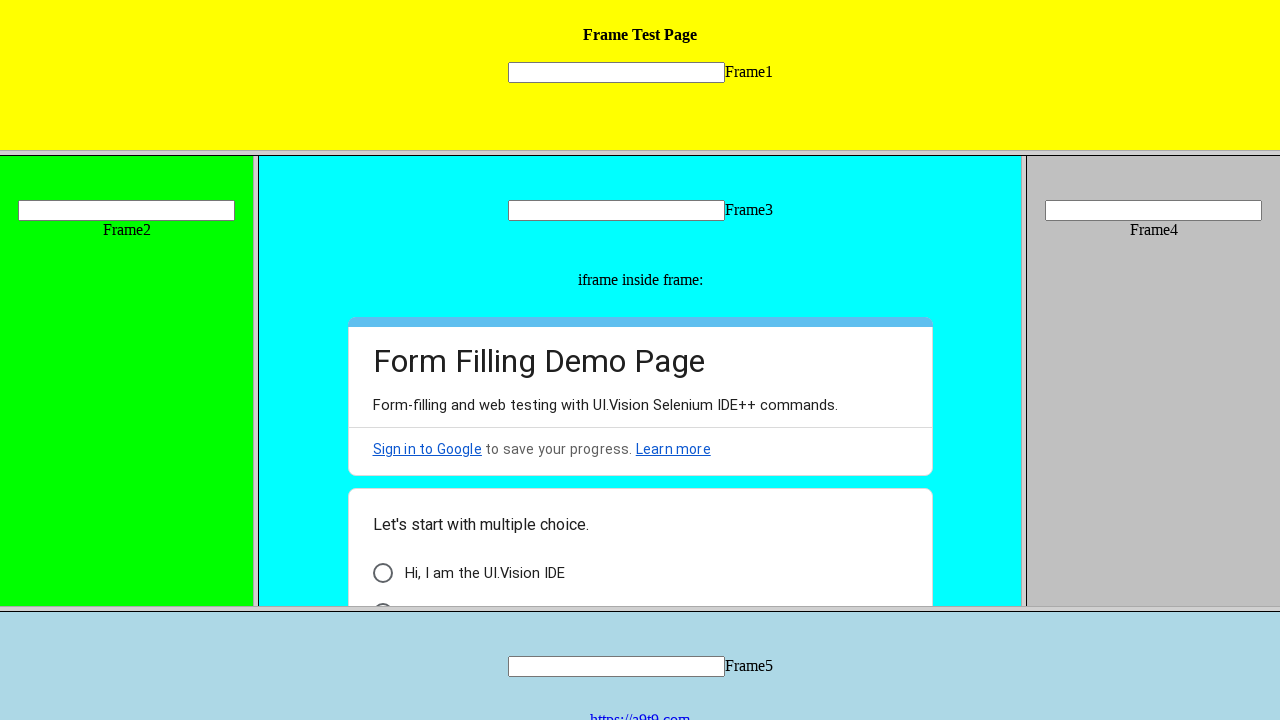

Filled input field in frame 1 with 'Frame 1' on frame[src='frame_1.html'] >> internal:control=enter-frame >> input[name='mytext1
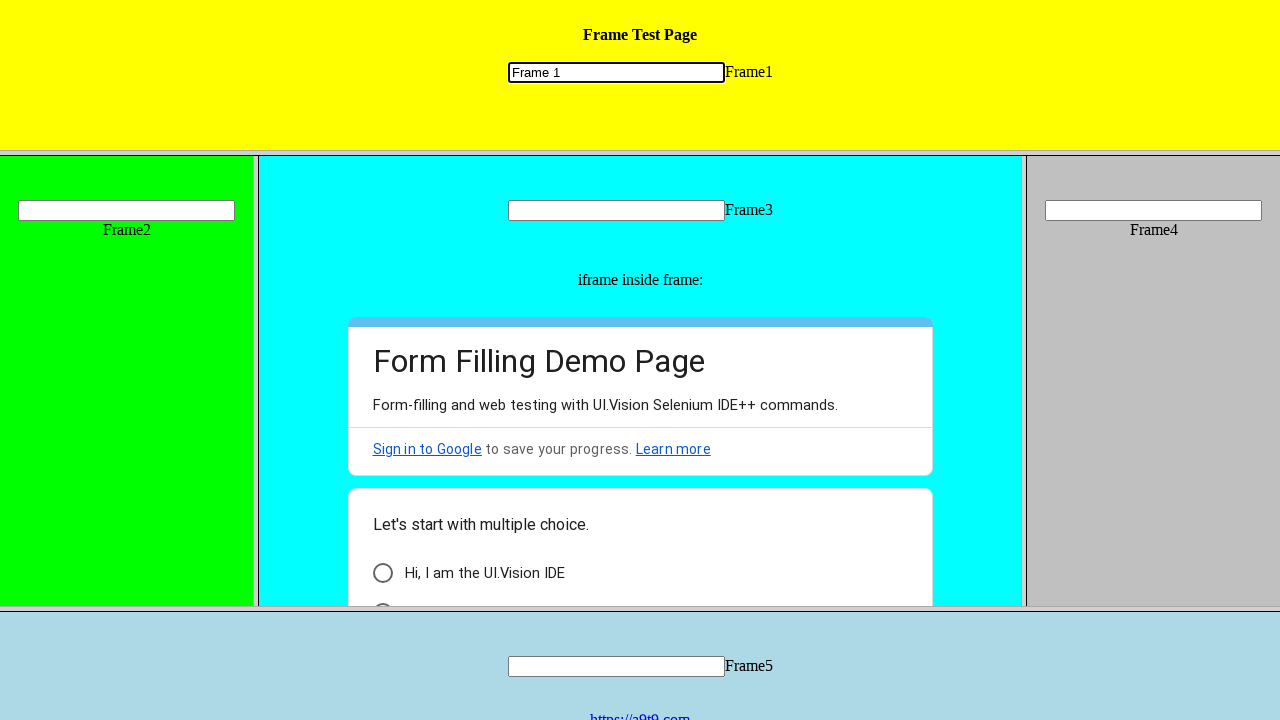

Located second frame with src='frame_2.html'
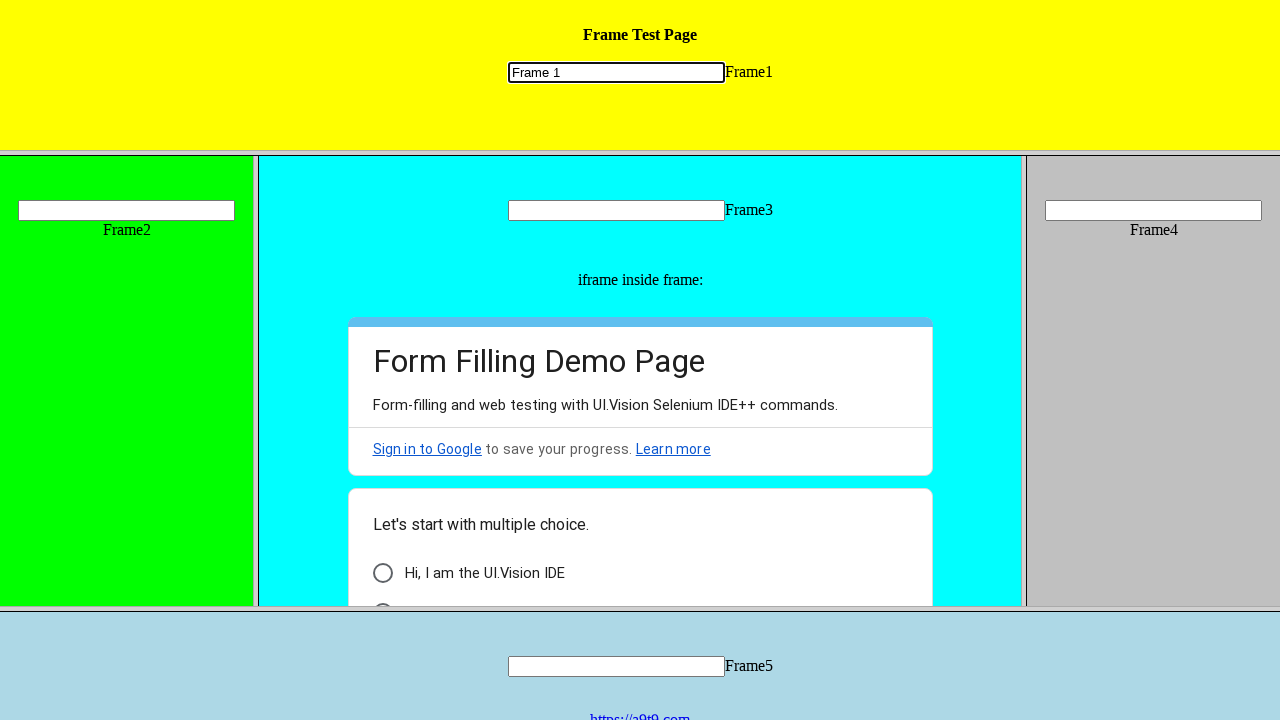

Filled input field in frame 2 with 'Frame 2' on frame[src='frame_2.html'] >> internal:control=enter-frame >> input[name='mytext2
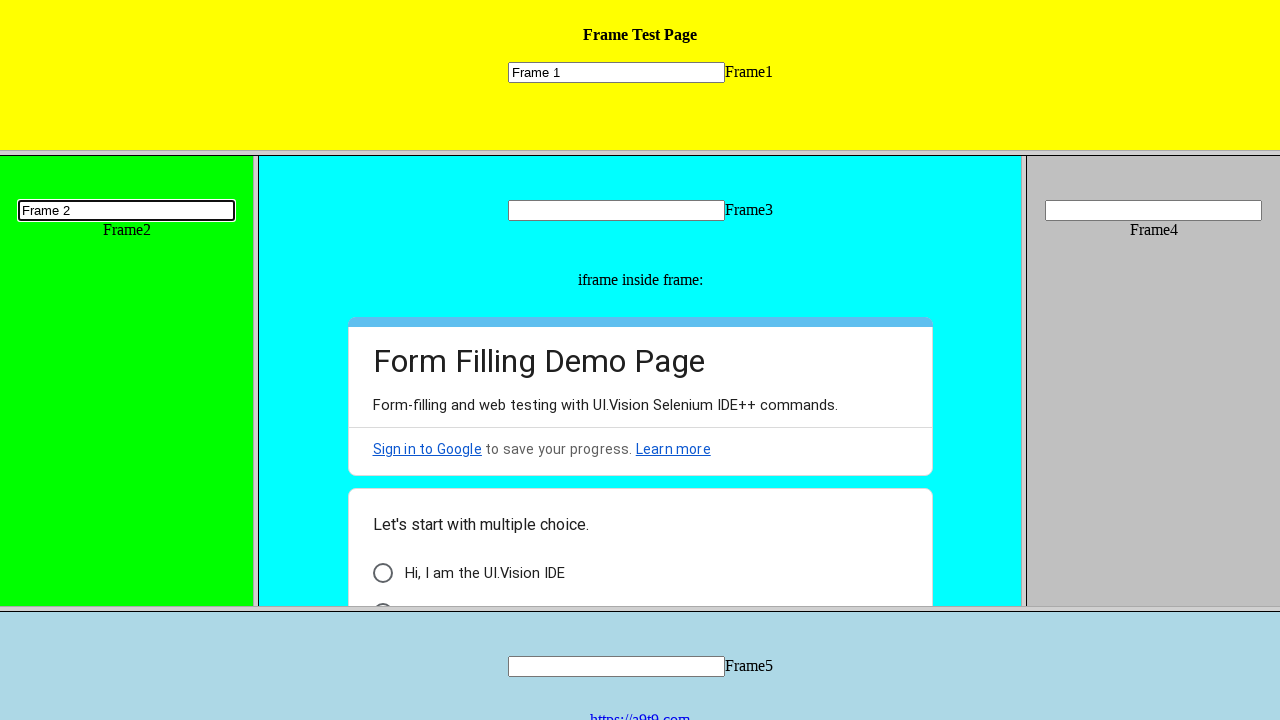

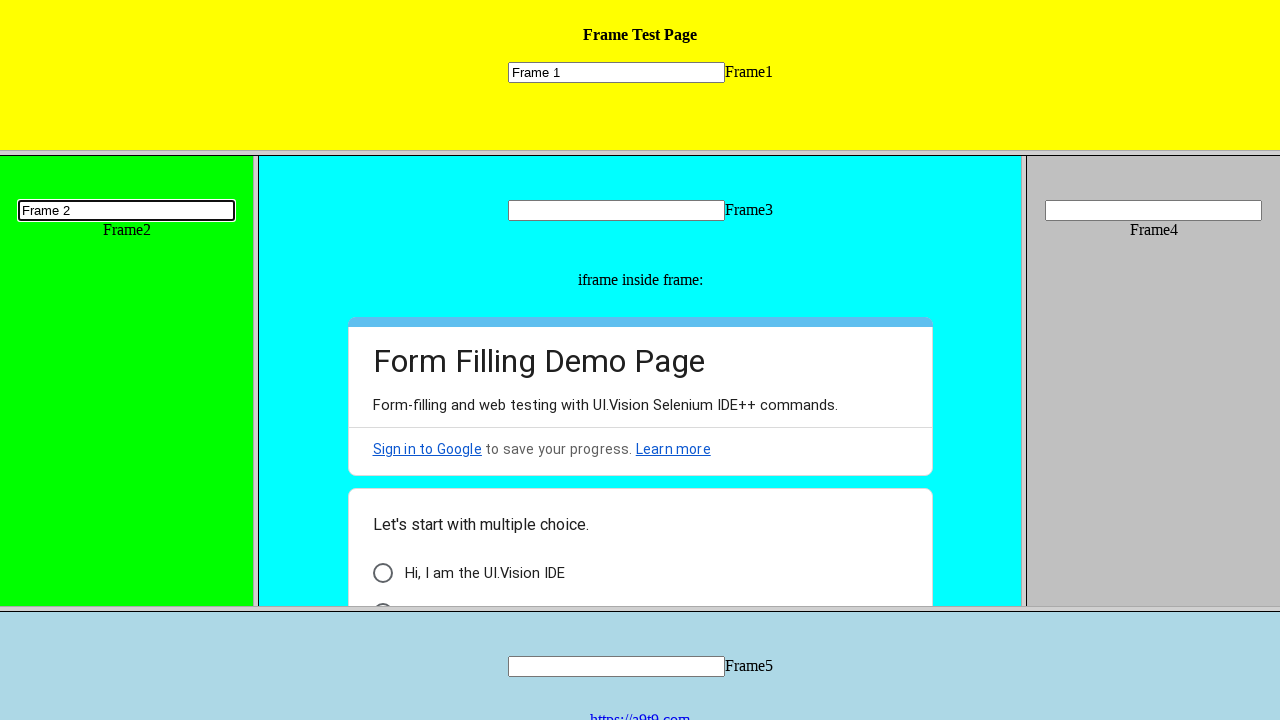